Tests displaying all items using the All filter after filtering

Starting URL: https://demo.playwright.dev/todomvc

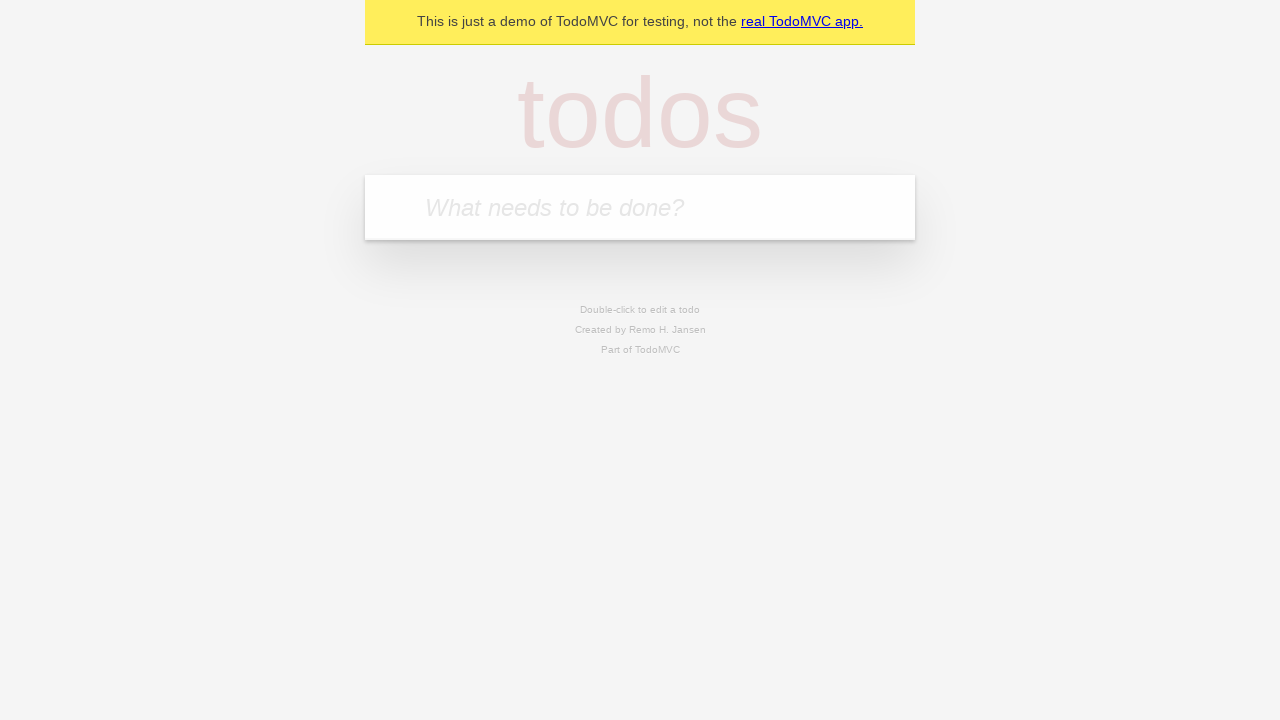

Filled todo input with 'buy some cheese' on internal:attr=[placeholder="What needs to be done?"i]
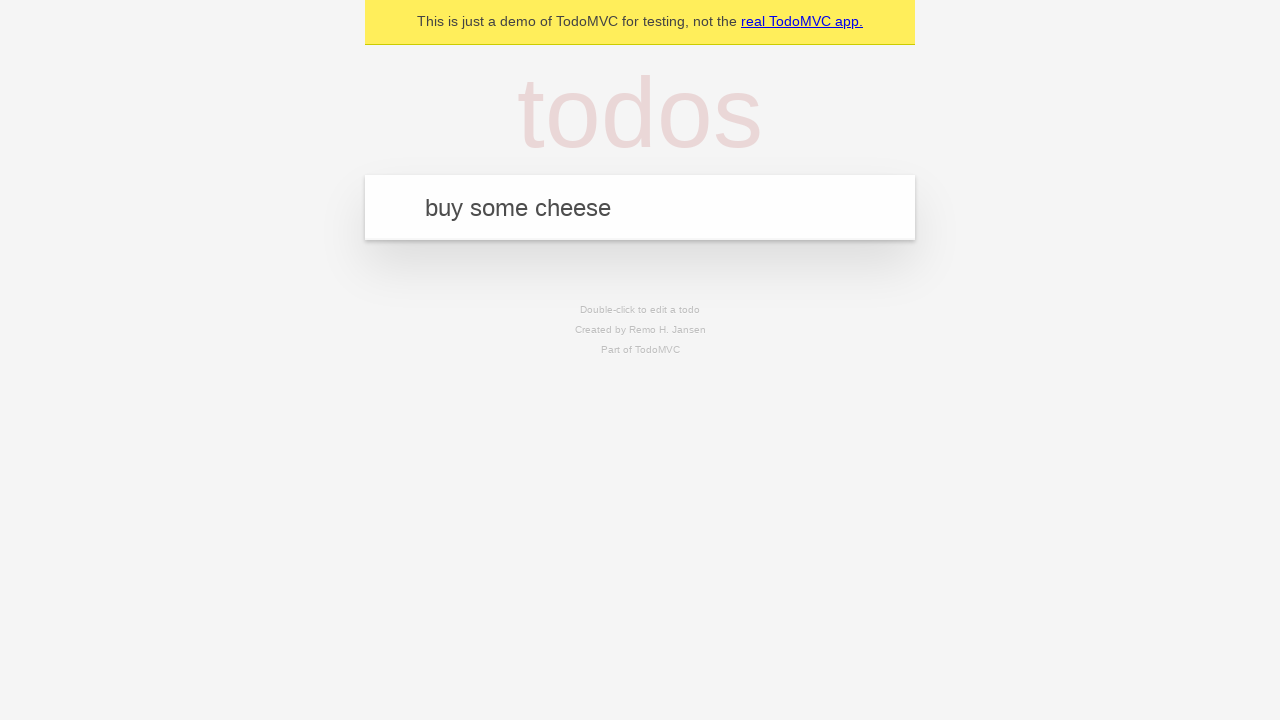

Pressed Enter to create first todo on internal:attr=[placeholder="What needs to be done?"i]
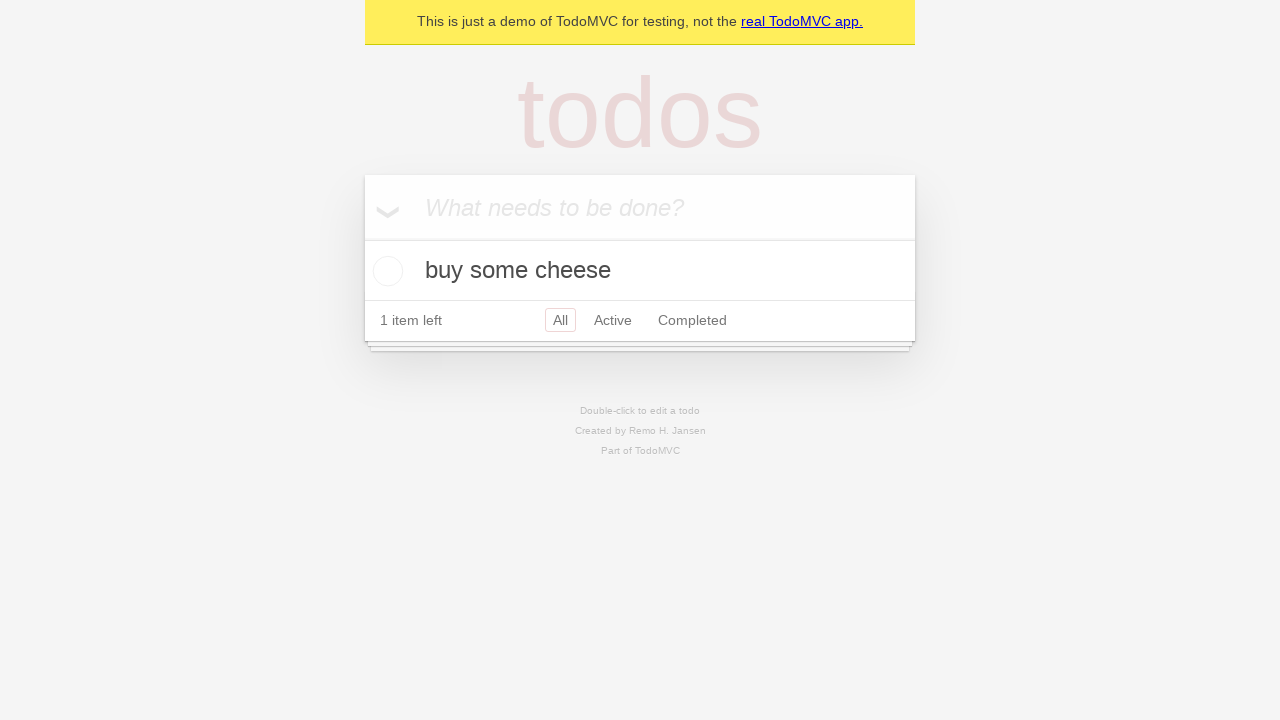

Filled todo input with 'feed the cat' on internal:attr=[placeholder="What needs to be done?"i]
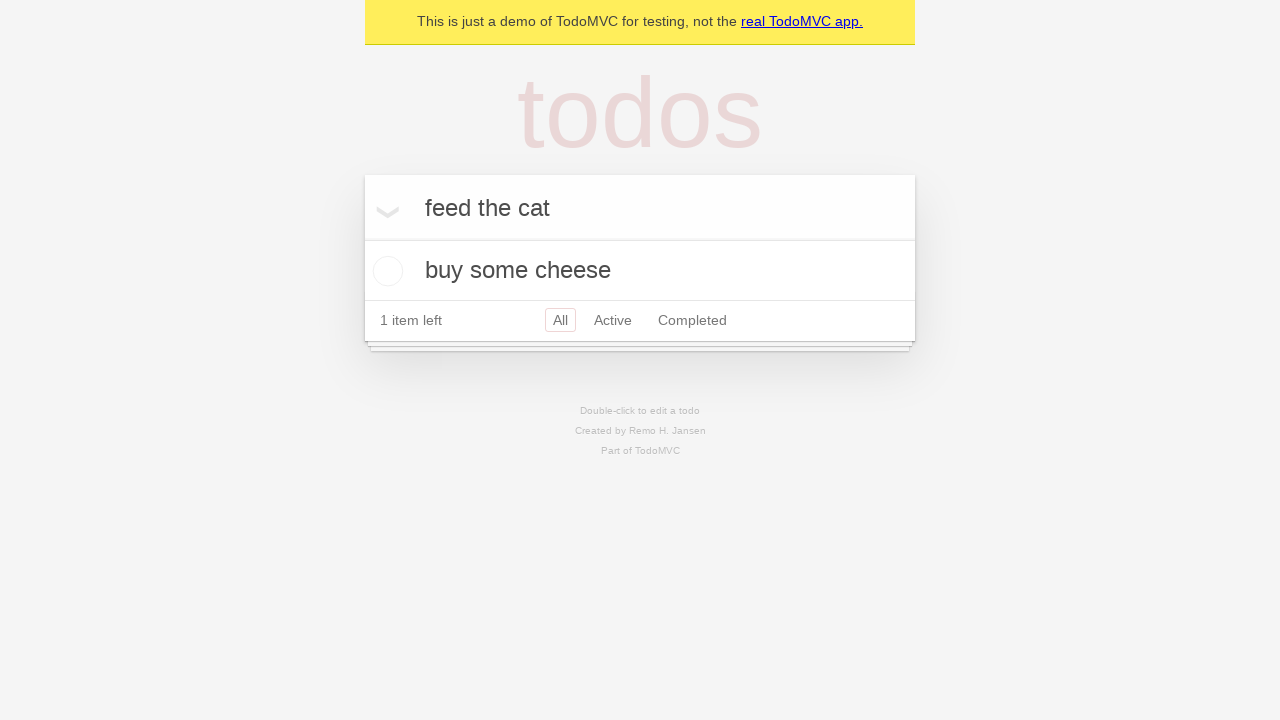

Pressed Enter to create second todo on internal:attr=[placeholder="What needs to be done?"i]
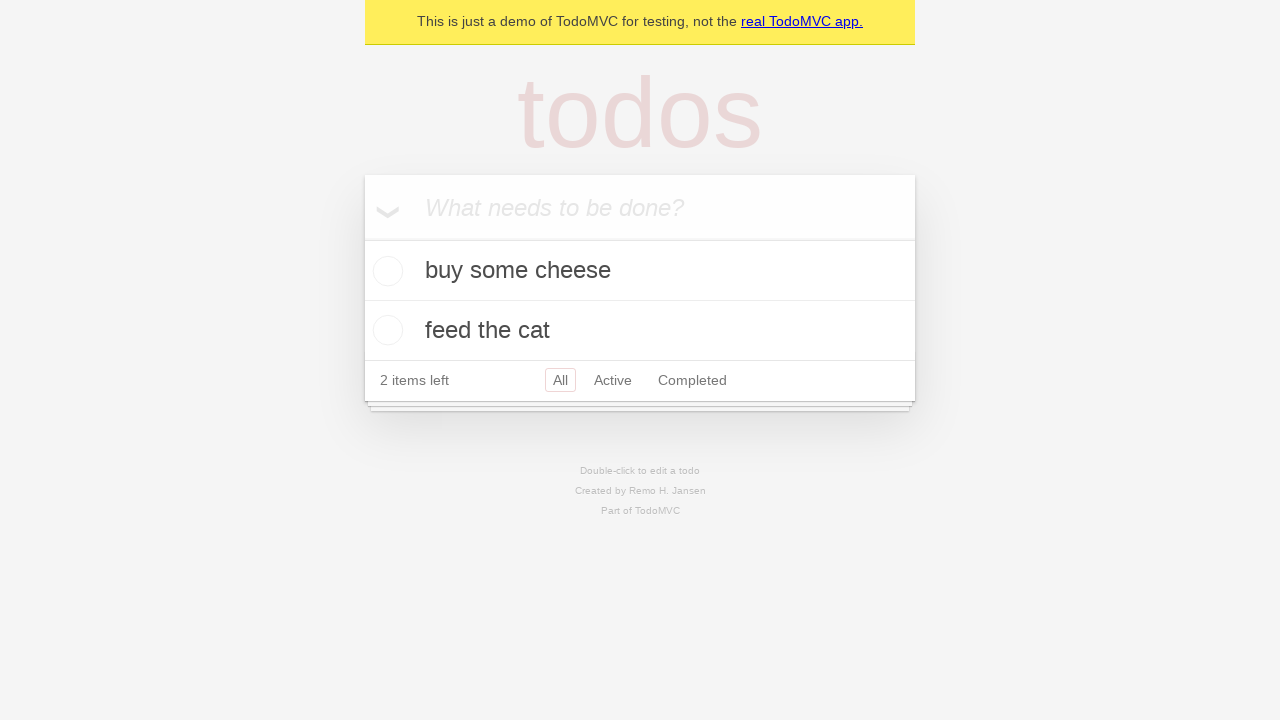

Filled todo input with 'book a doctors appointment' on internal:attr=[placeholder="What needs to be done?"i]
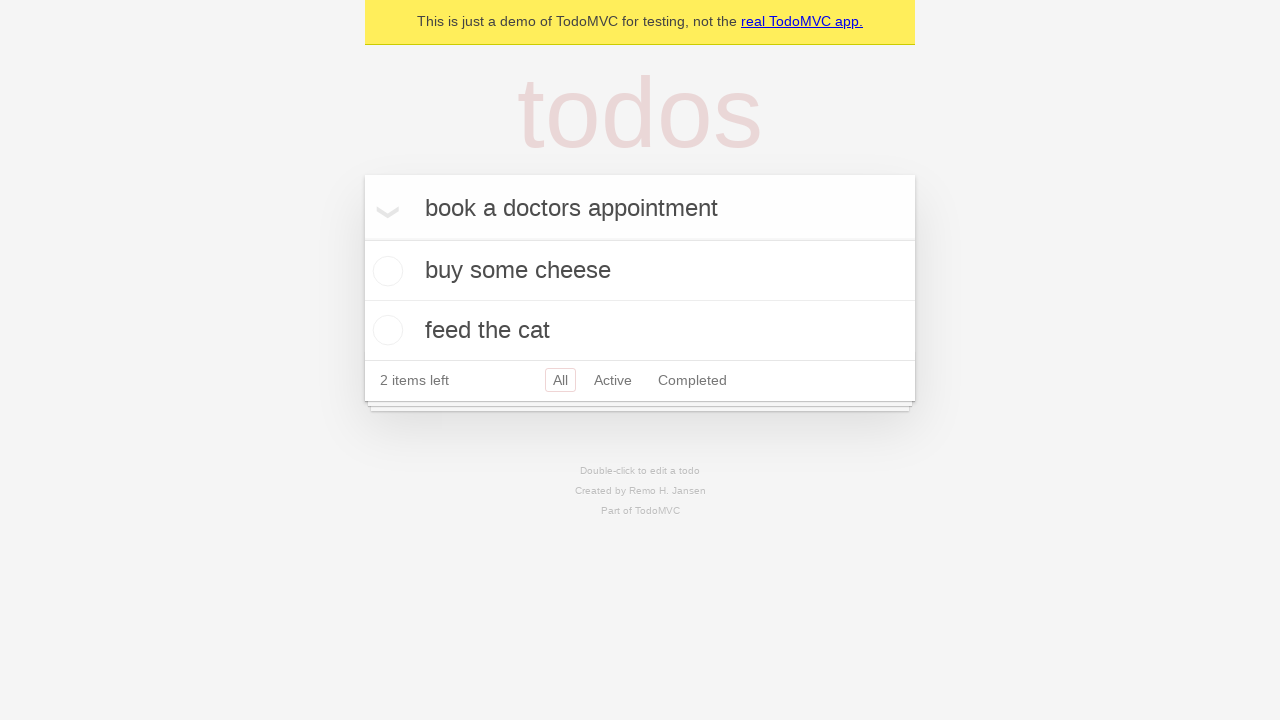

Pressed Enter to create third todo on internal:attr=[placeholder="What needs to be done?"i]
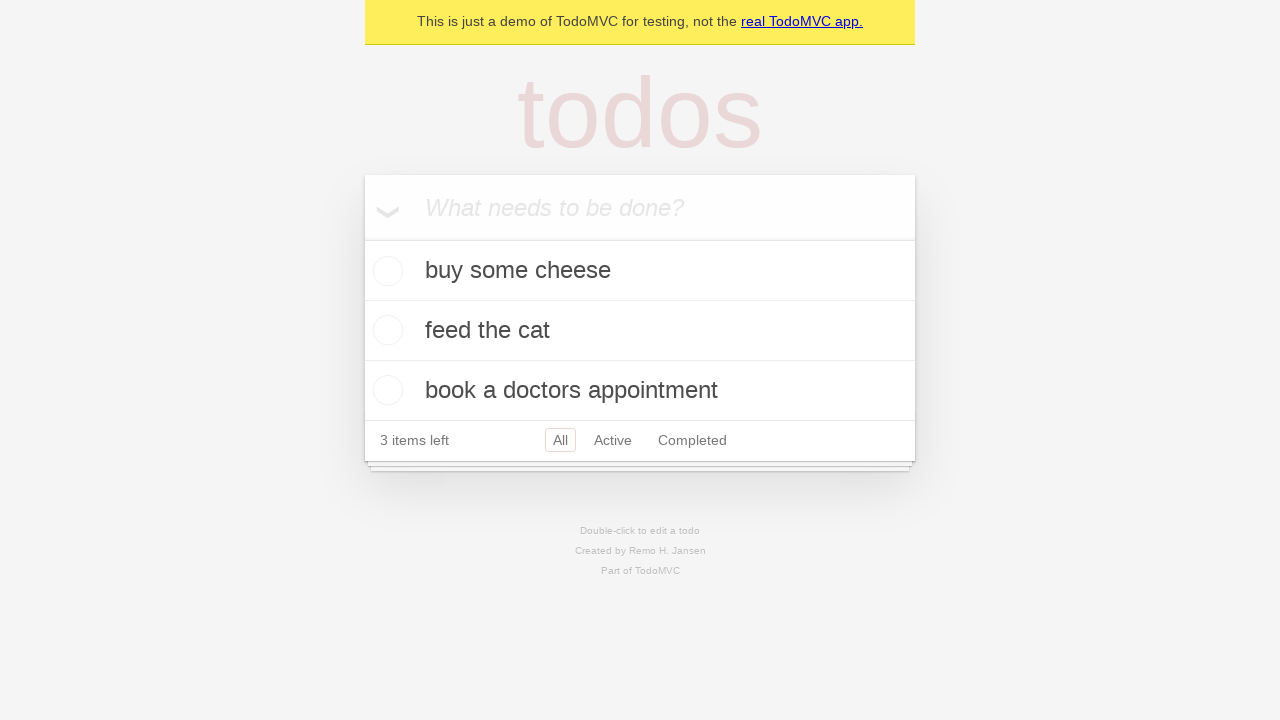

Checked the second todo item at (385, 330) on [data-testid='todo-item'] >> nth=1 >> internal:role=checkbox
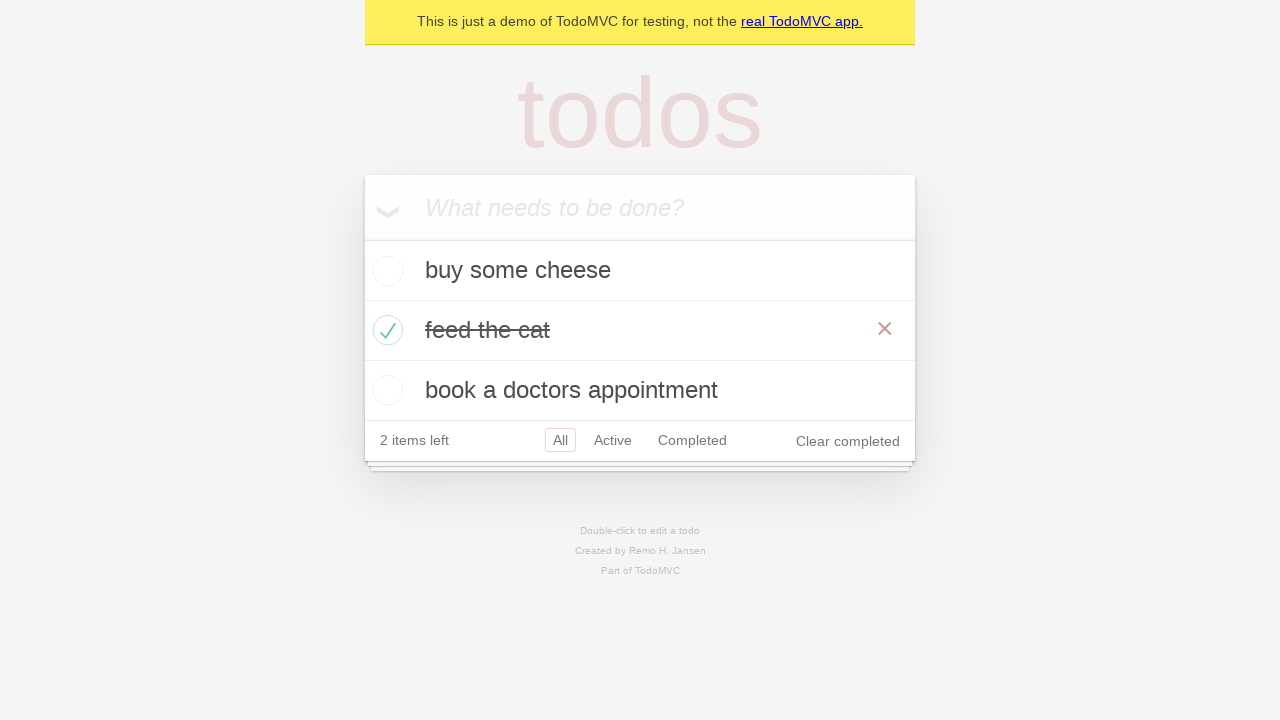

Clicked Active filter to show only active todos at (613, 440) on internal:role=link[name="Active"i]
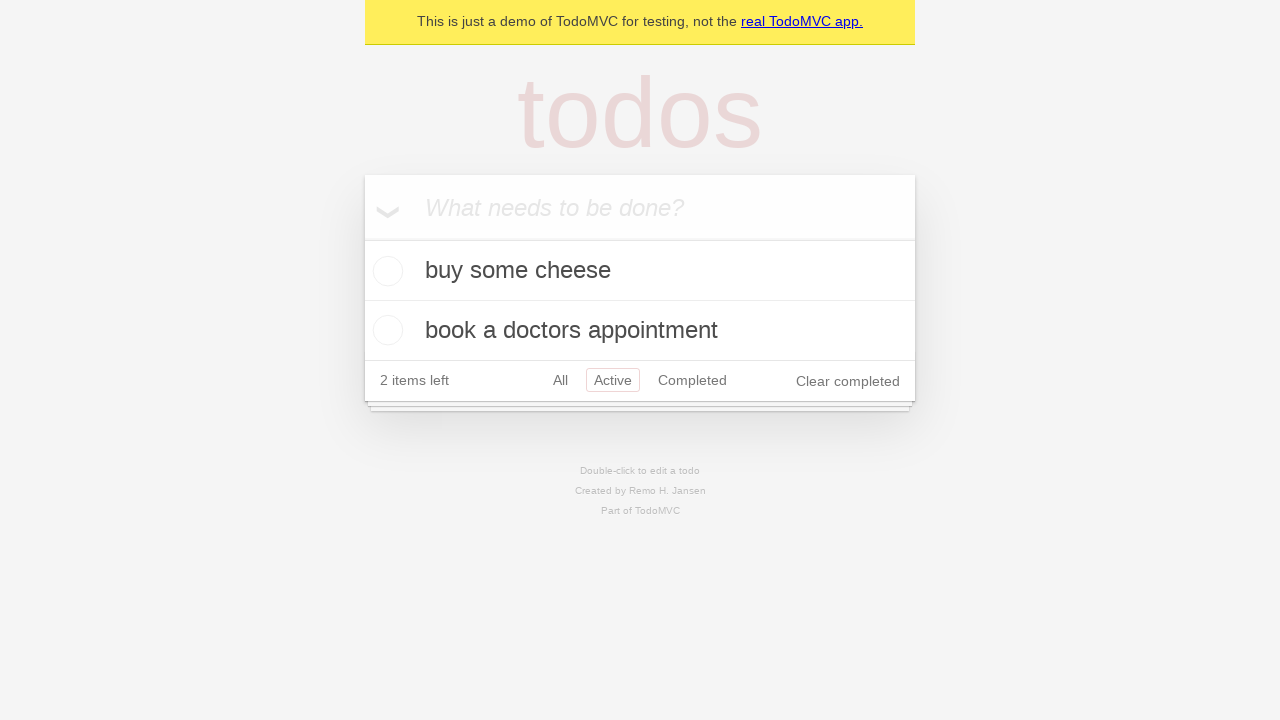

Clicked Completed filter to show only completed todos at (692, 380) on internal:role=link[name="Completed"i]
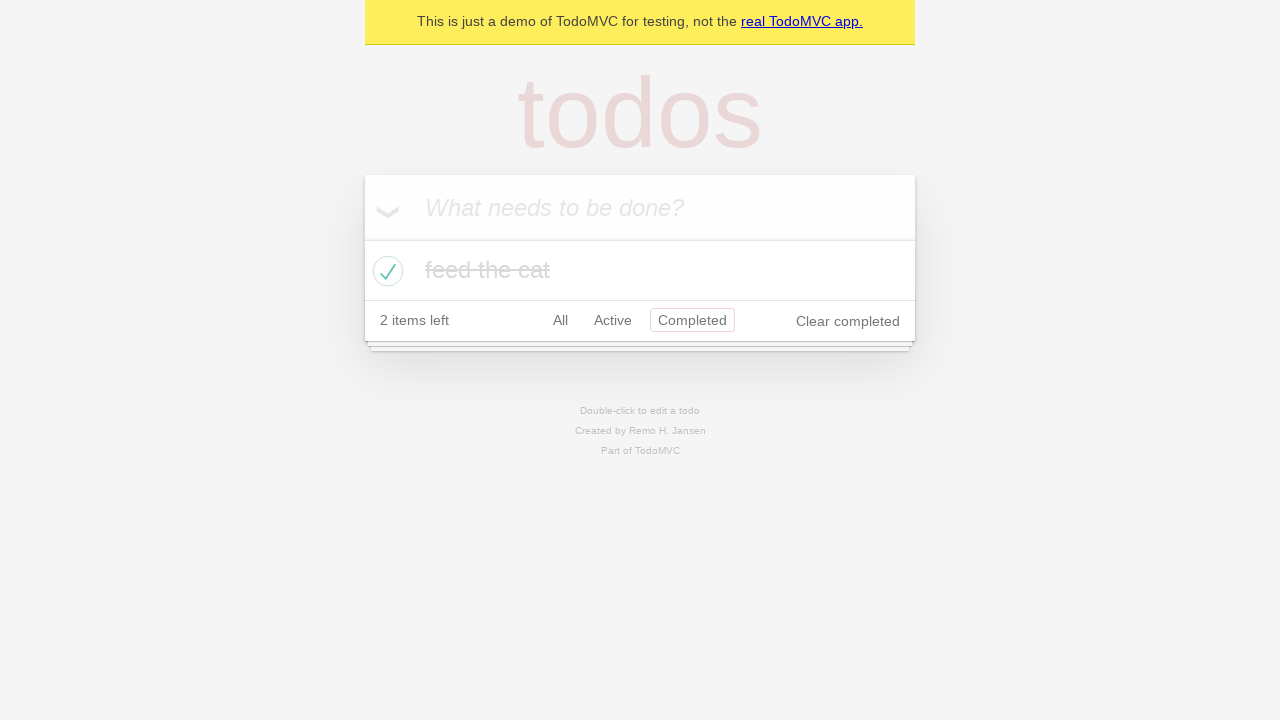

Clicked All filter to display all todo items at (560, 320) on internal:role=link[name="All"i]
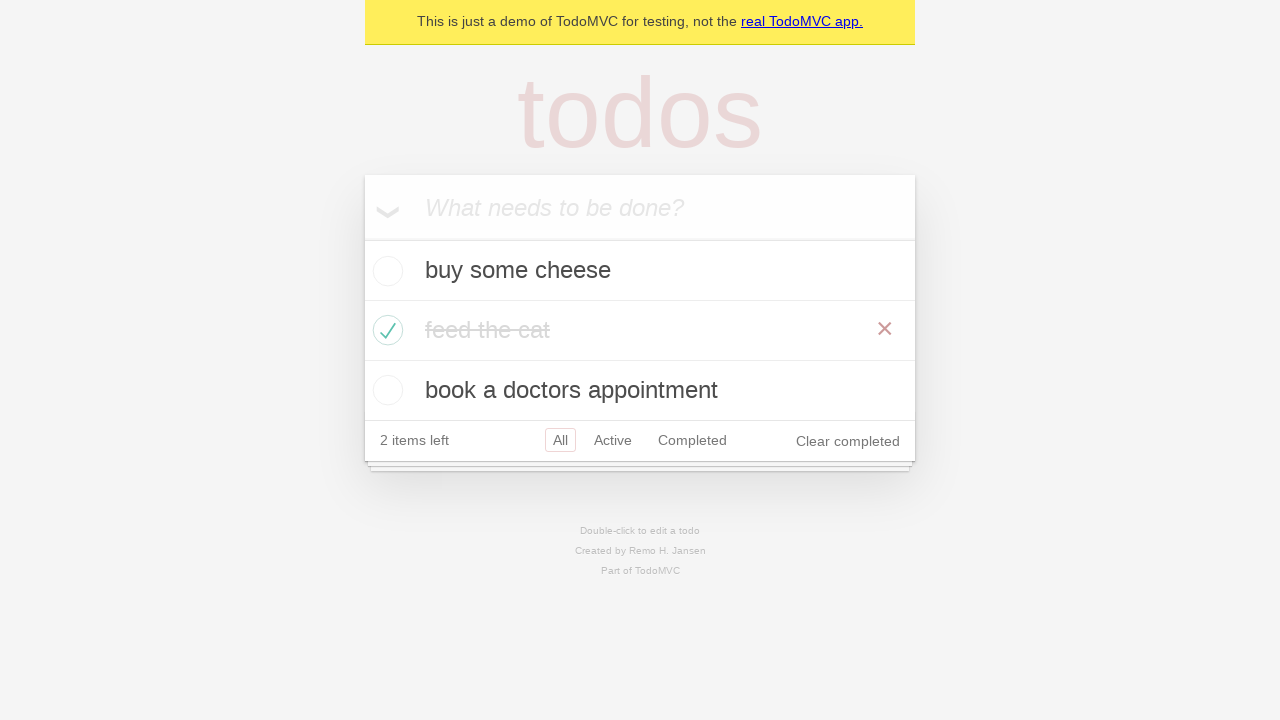

Waited for All filter to apply
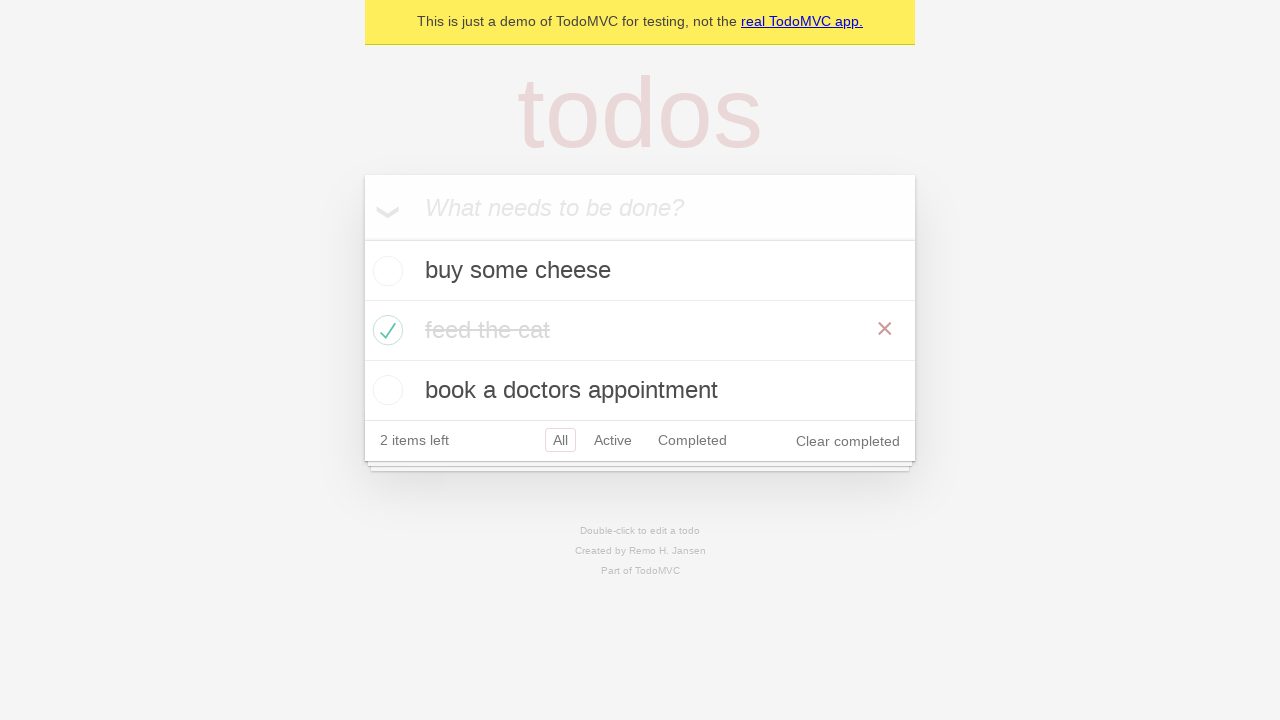

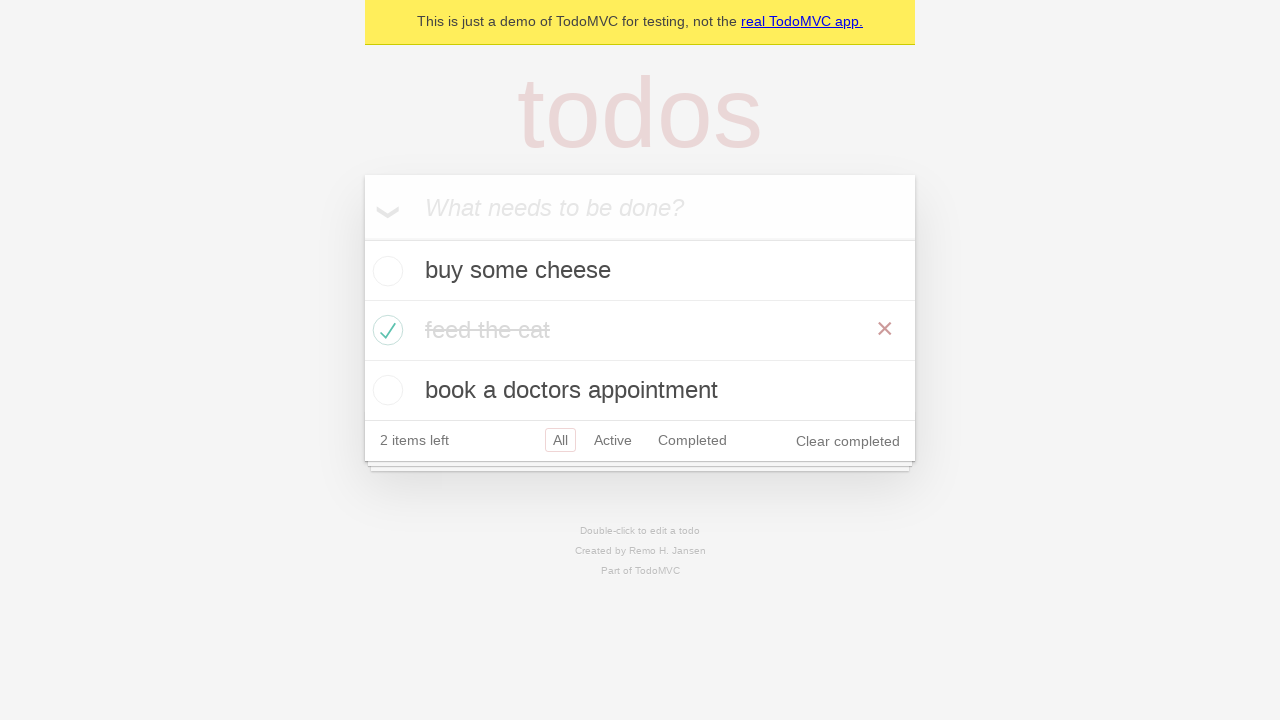